Tests retrieving and verifying the brand logo text on the page

Starting URL: https://rahulshettyacademy.com/seleniumPractise/#/

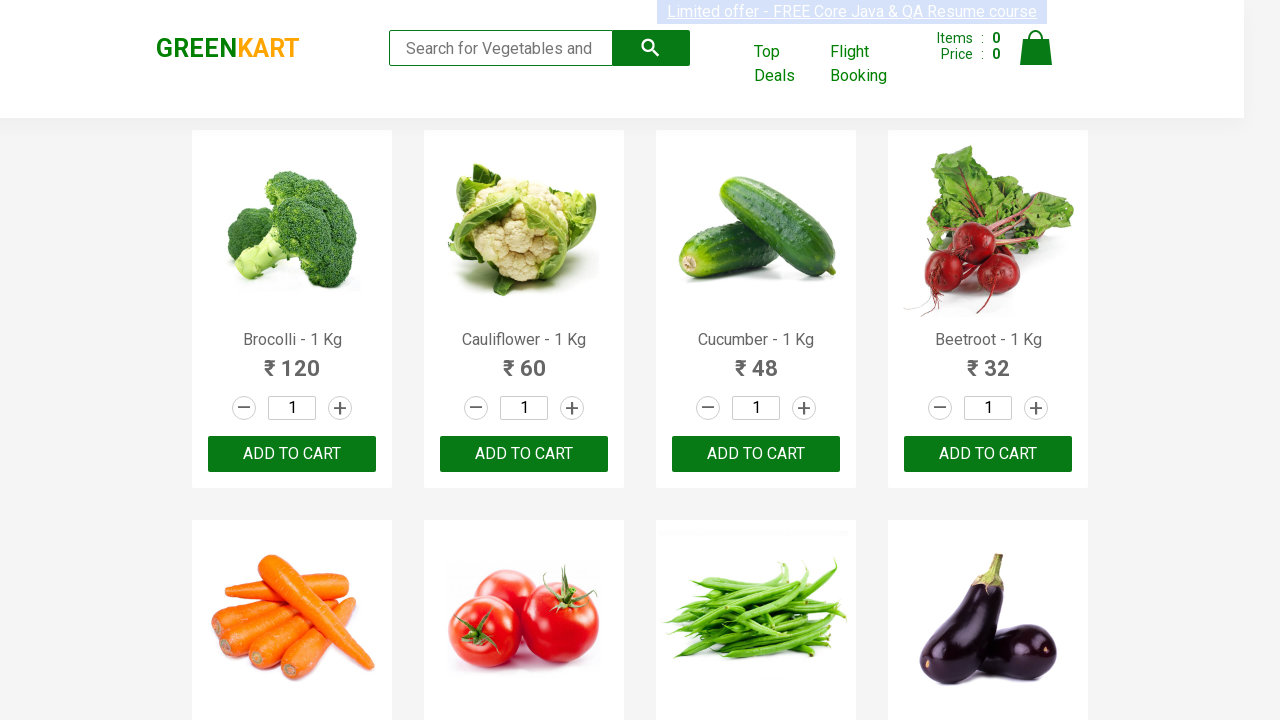

Waited for brand logo element to load
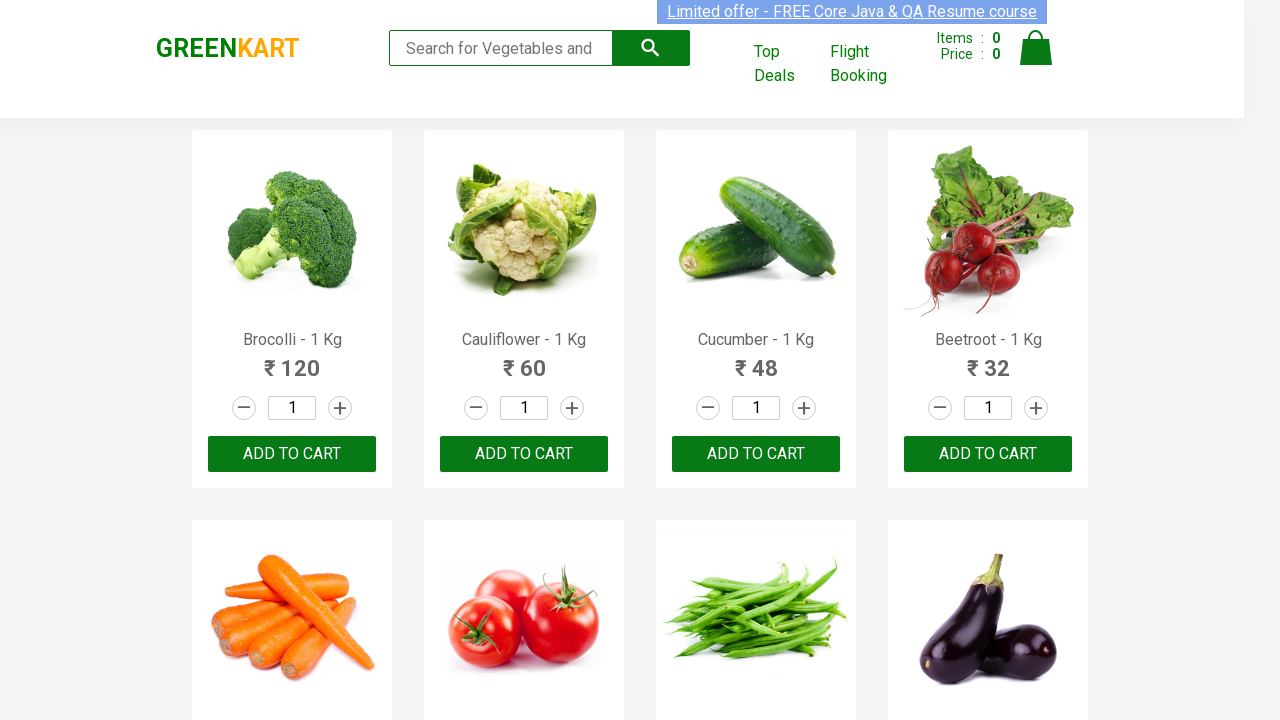

Retrieved brand logo text content
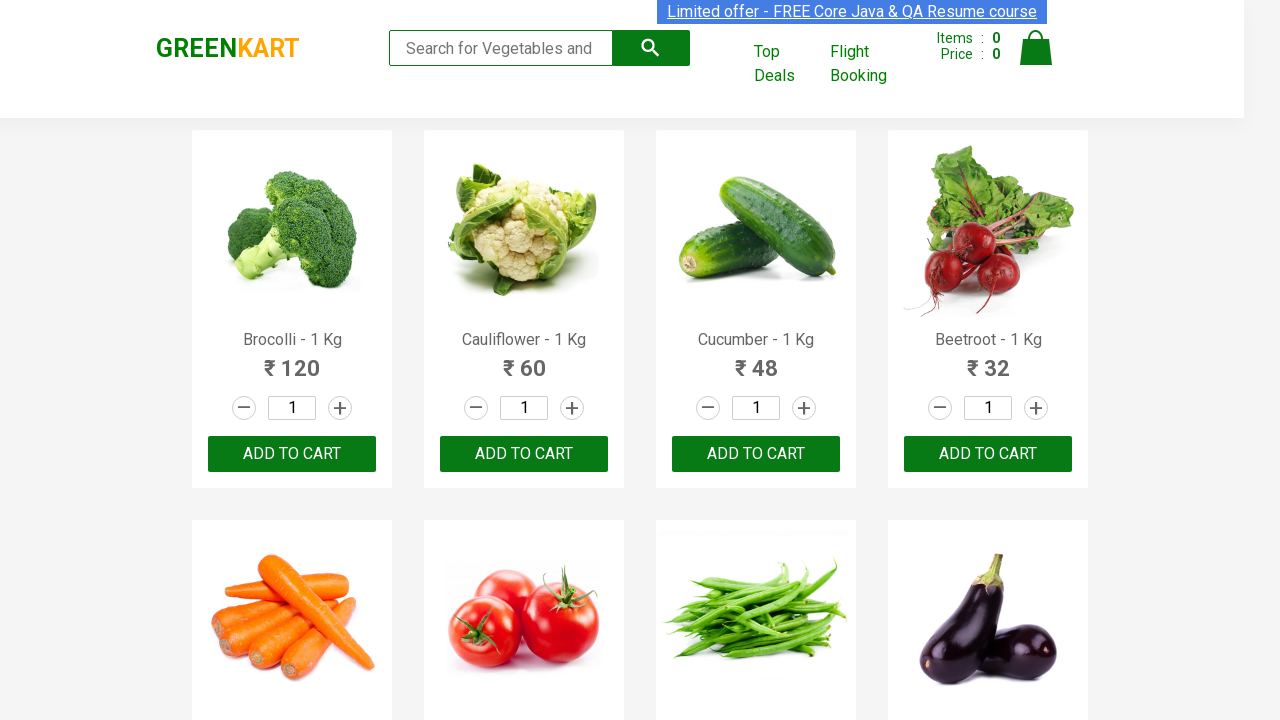

Verified brand logo text is 'GREENKART'
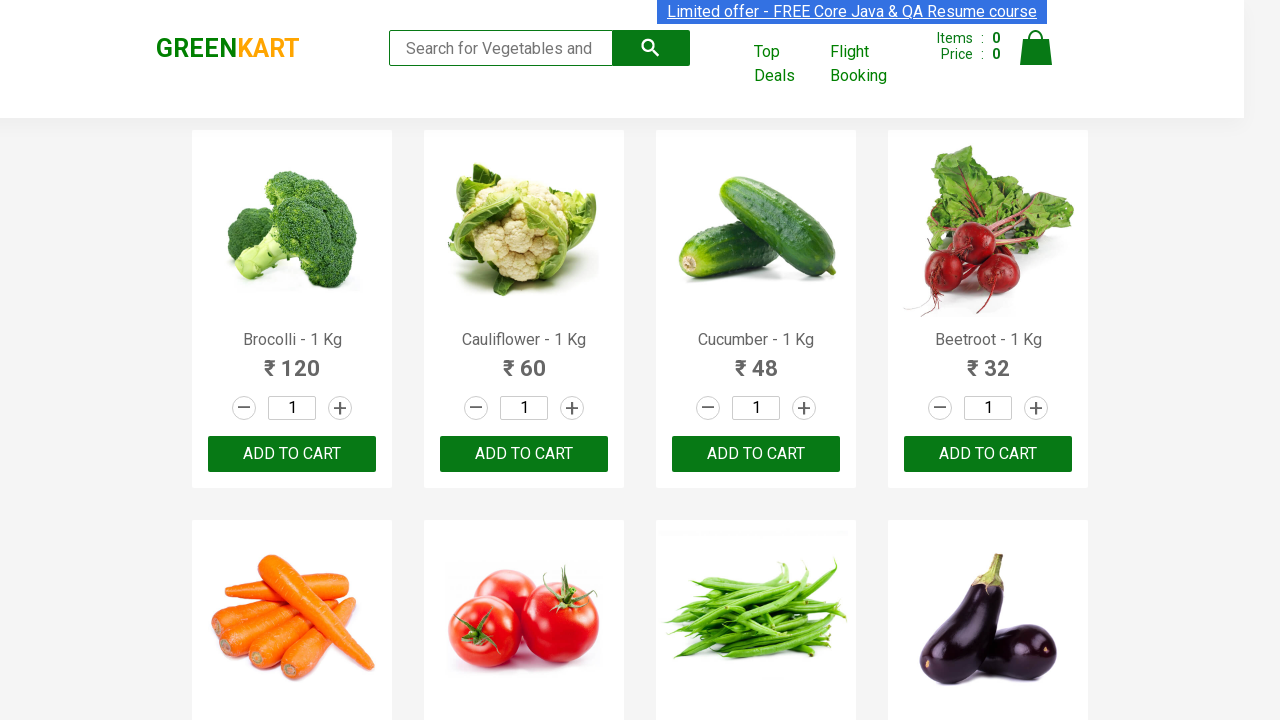

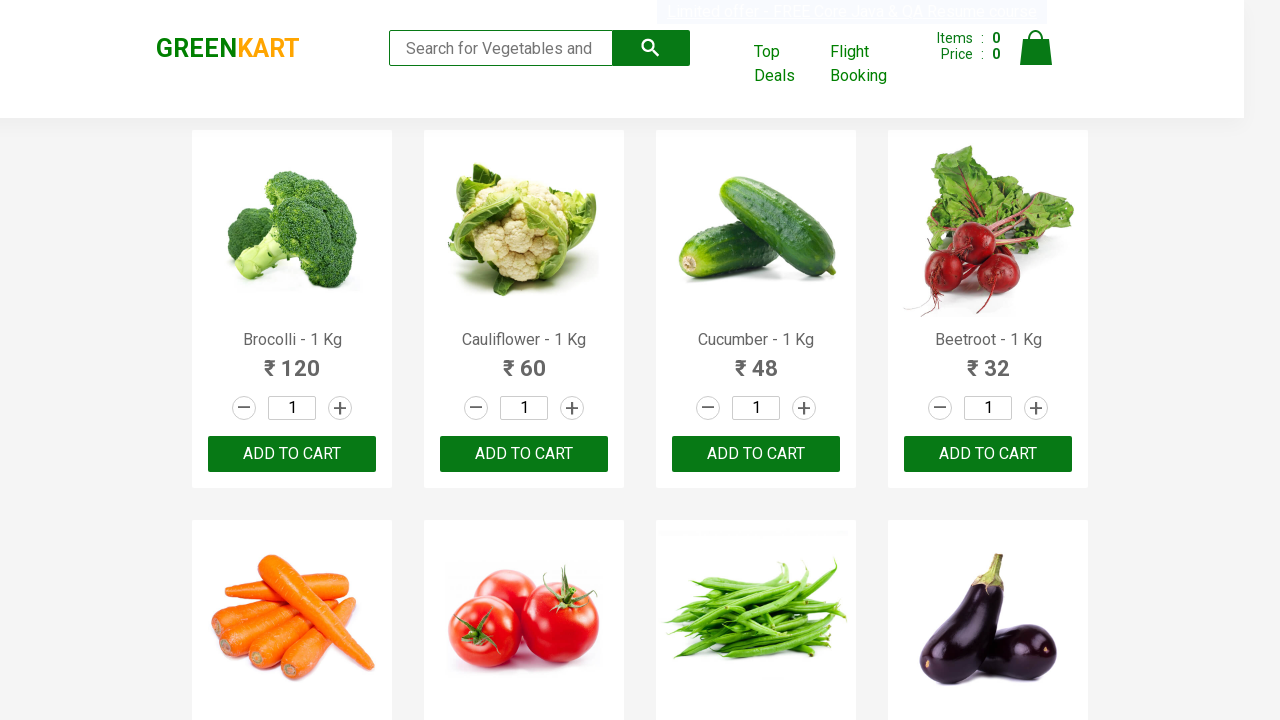